Tests the Practice Form on DemoQA by filling out various form fields including first name, last name, email, mobile number, gender selection, subjects, state and city dropdowns, and uploading a picture file.

Starting URL: https://demoqa.com/

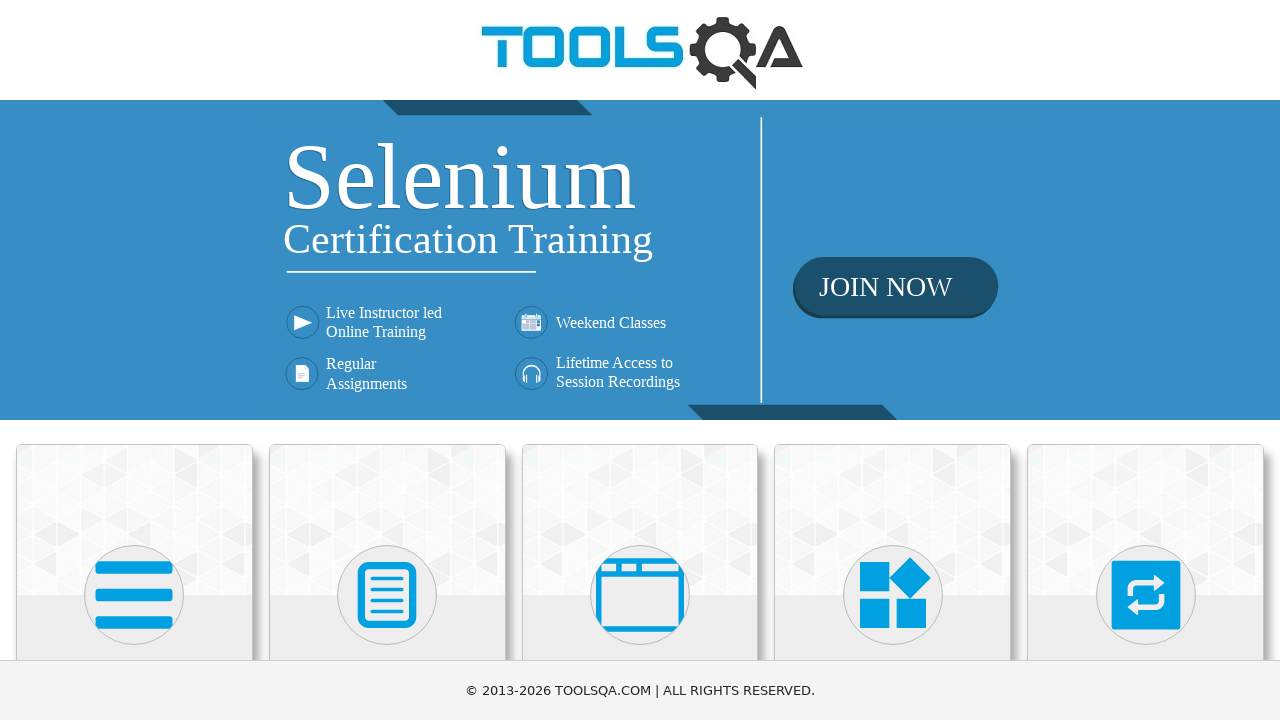

Scrolled down 400px to view Forms section
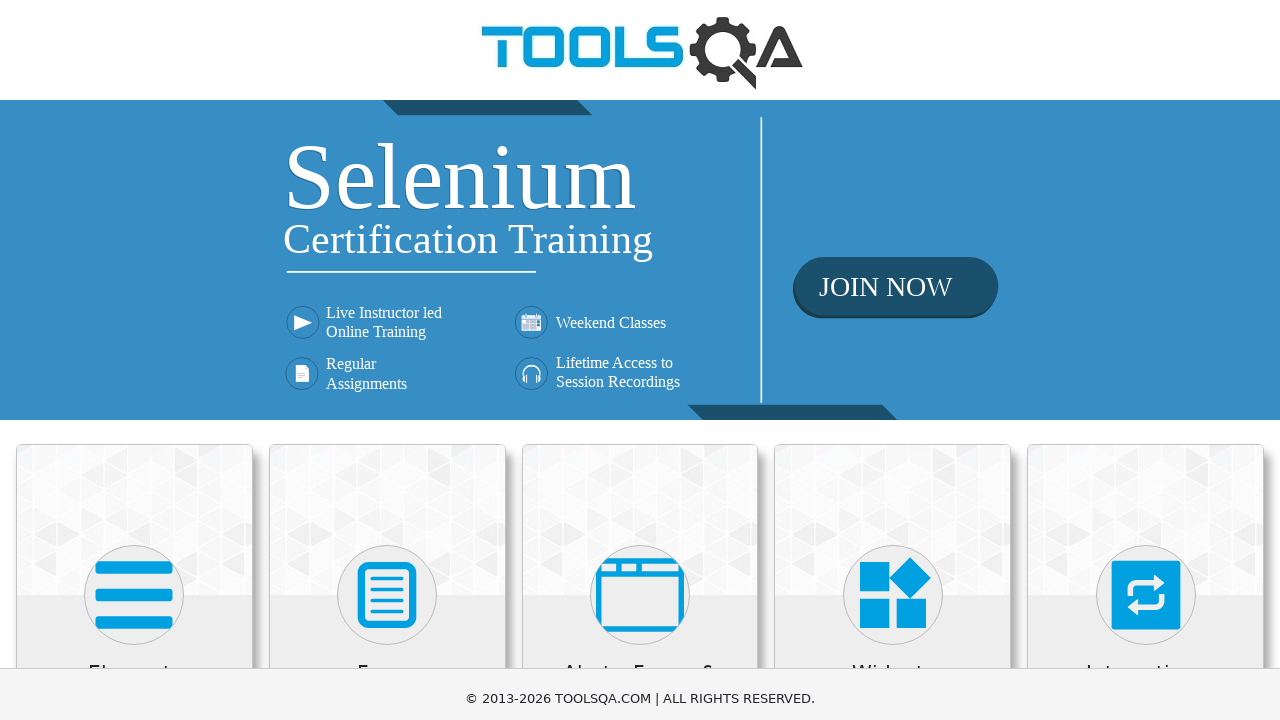

Clicked on Forms card at (387, 273) on xpath=//h5[text()='Forms']
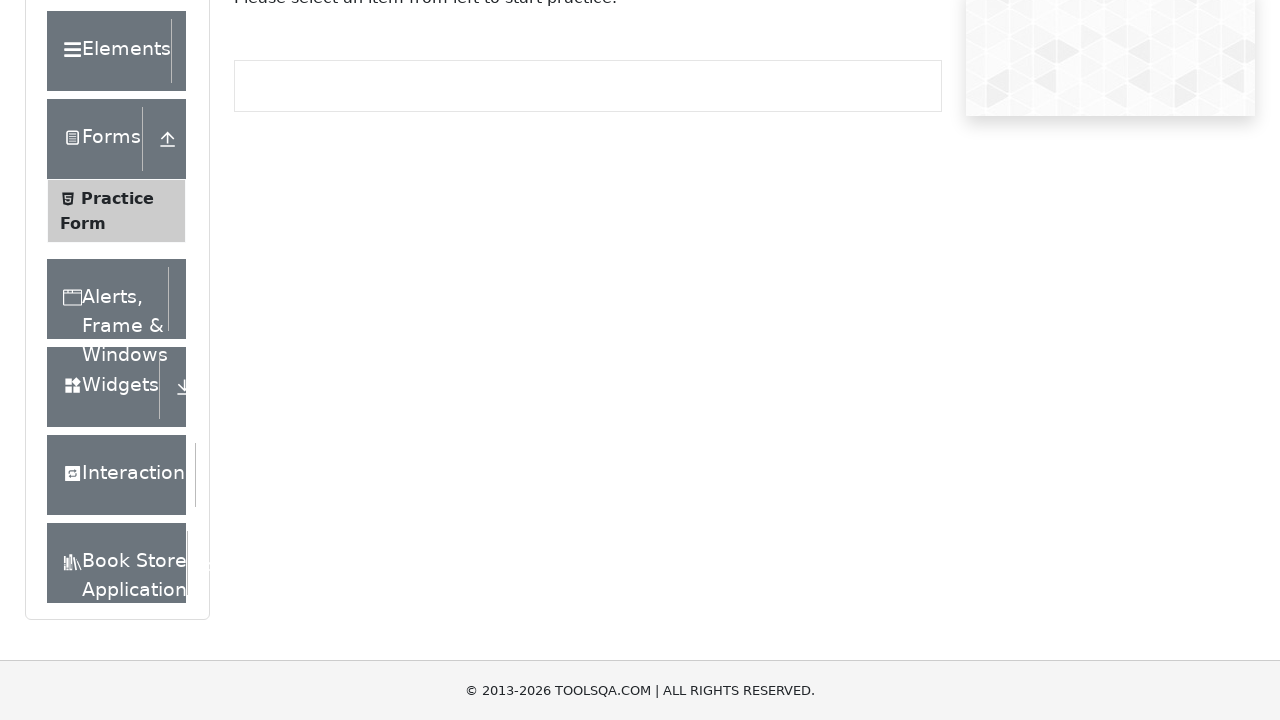

Clicked on Practice Form link at (117, 198) on xpath=//span[text()='Practice Form']
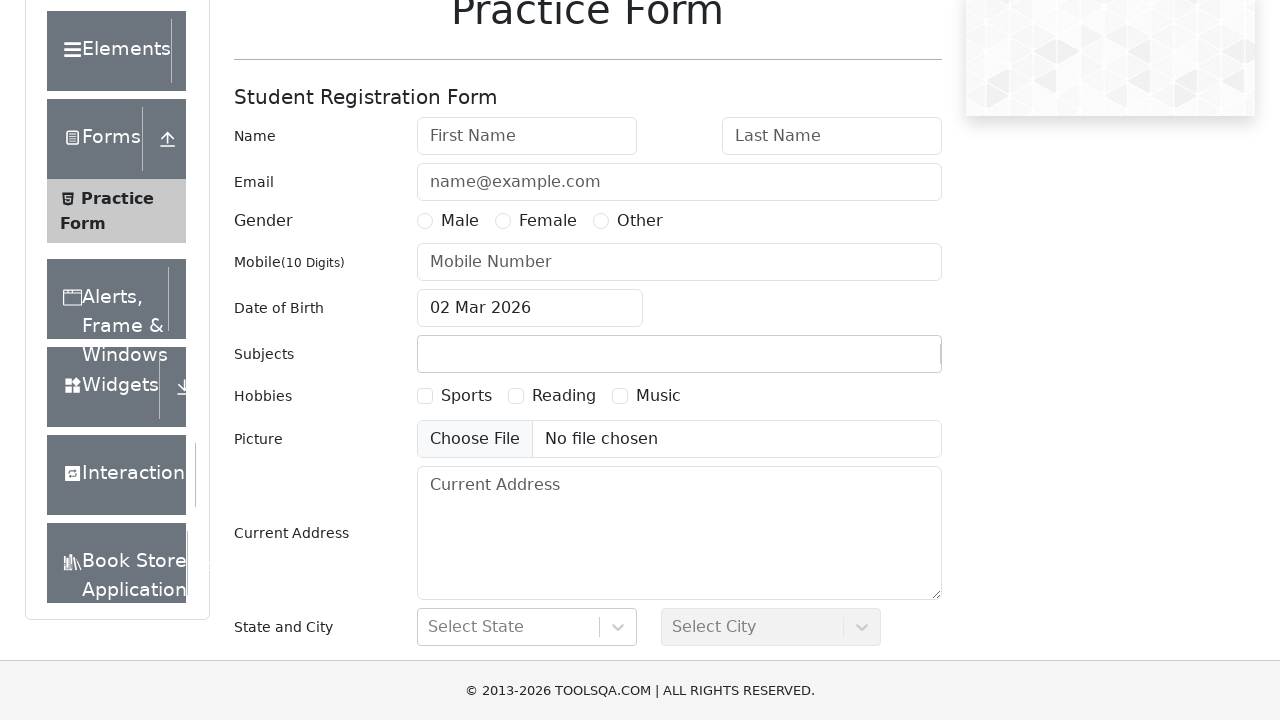

Filled First Name field with 'Victor' on #firstName
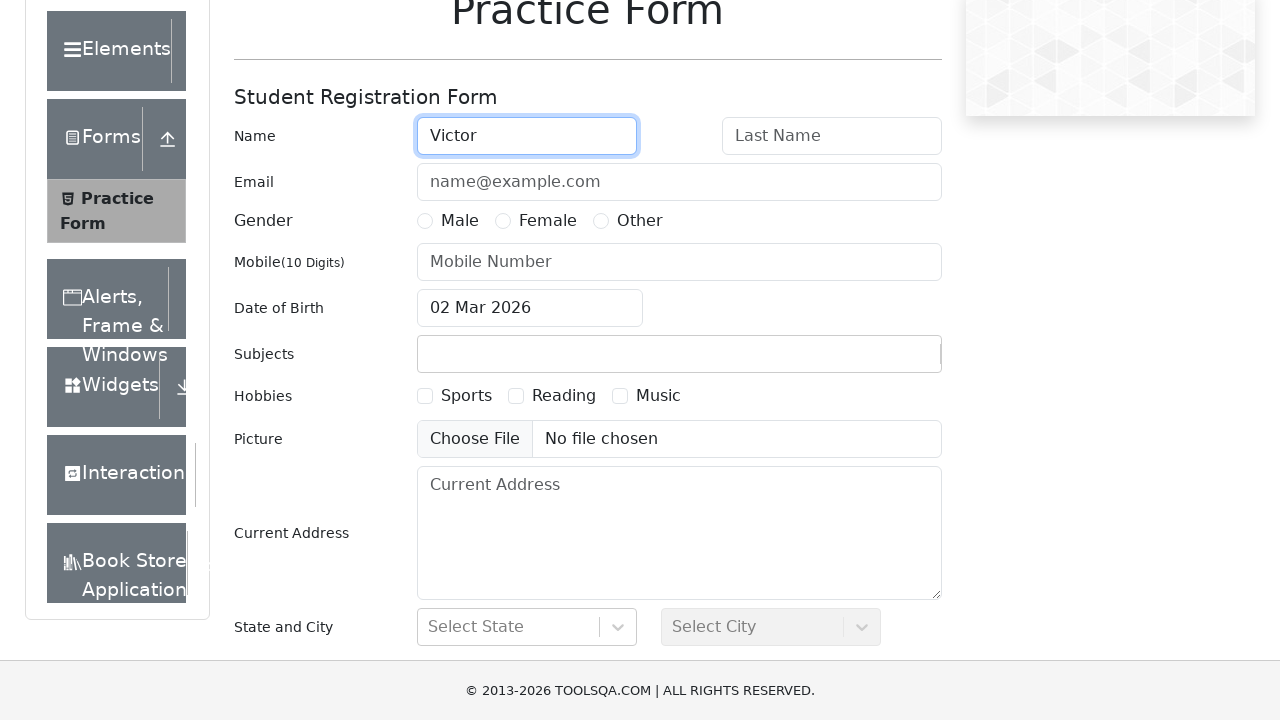

Filled Last Name field with 'Andrei' on #lastName
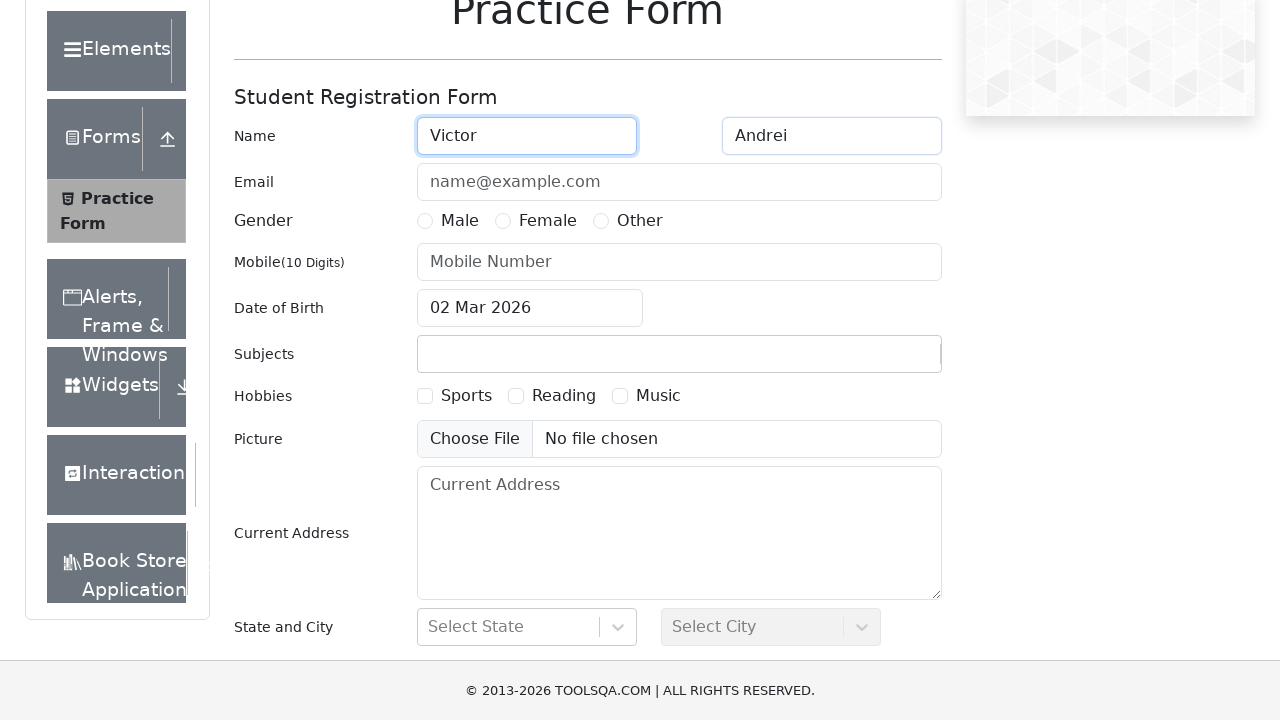

Filled Email field with 'testing2@testing.com' on #userEmail
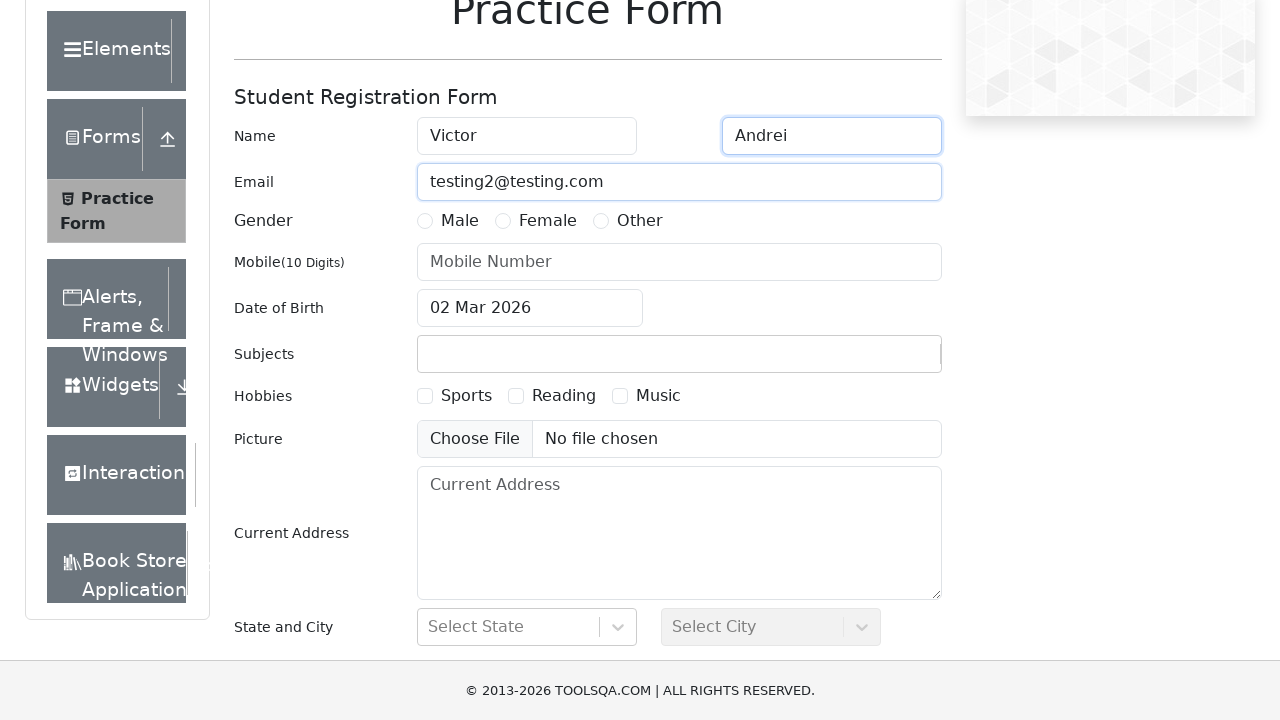

Filled Mobile Number field with '0774334455' on input[placeholder='Mobile Number']
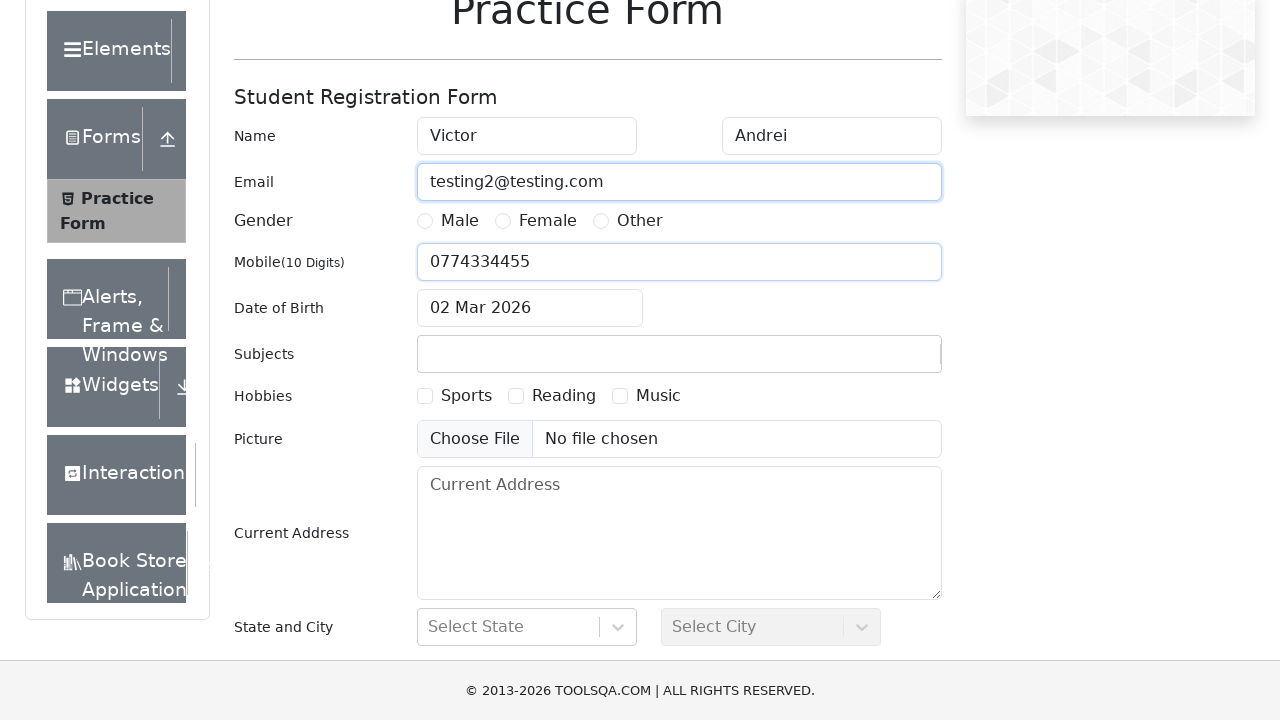

Selected Male gender radio button at (460, 221) on label[for='gender-radio-1']
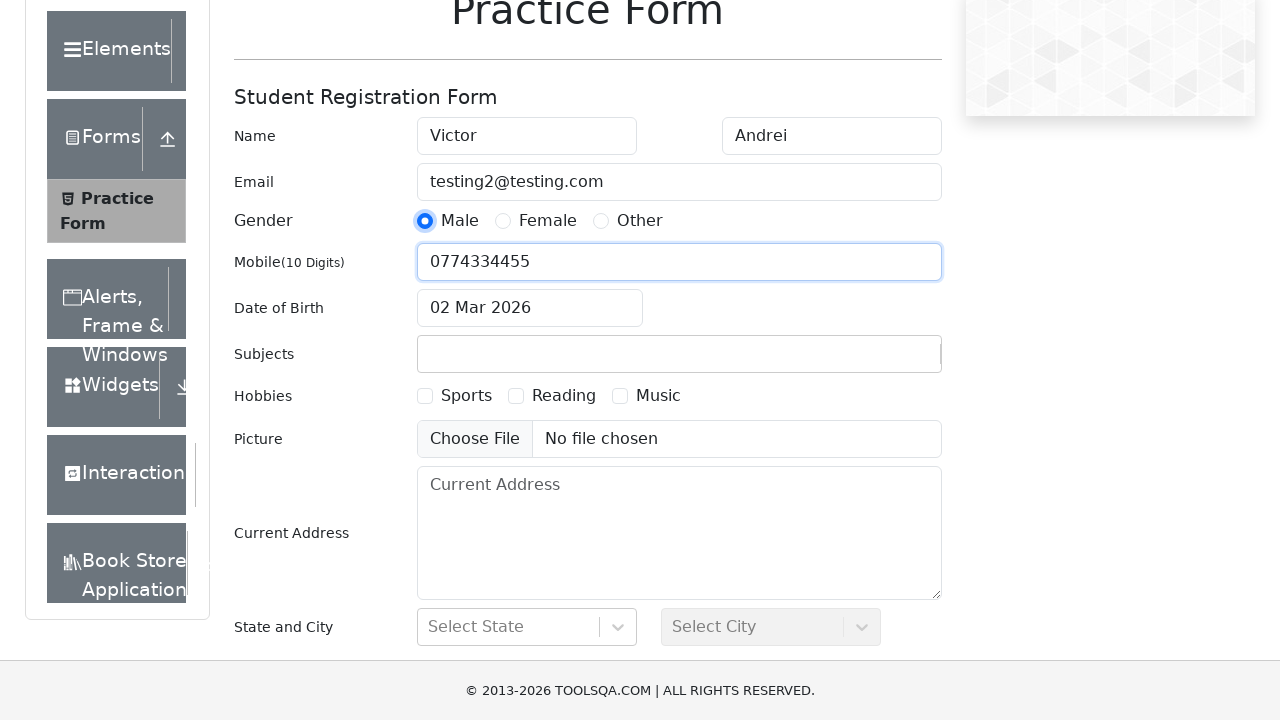

Filled Subjects field with 'Social Studies' on #subjectsInput
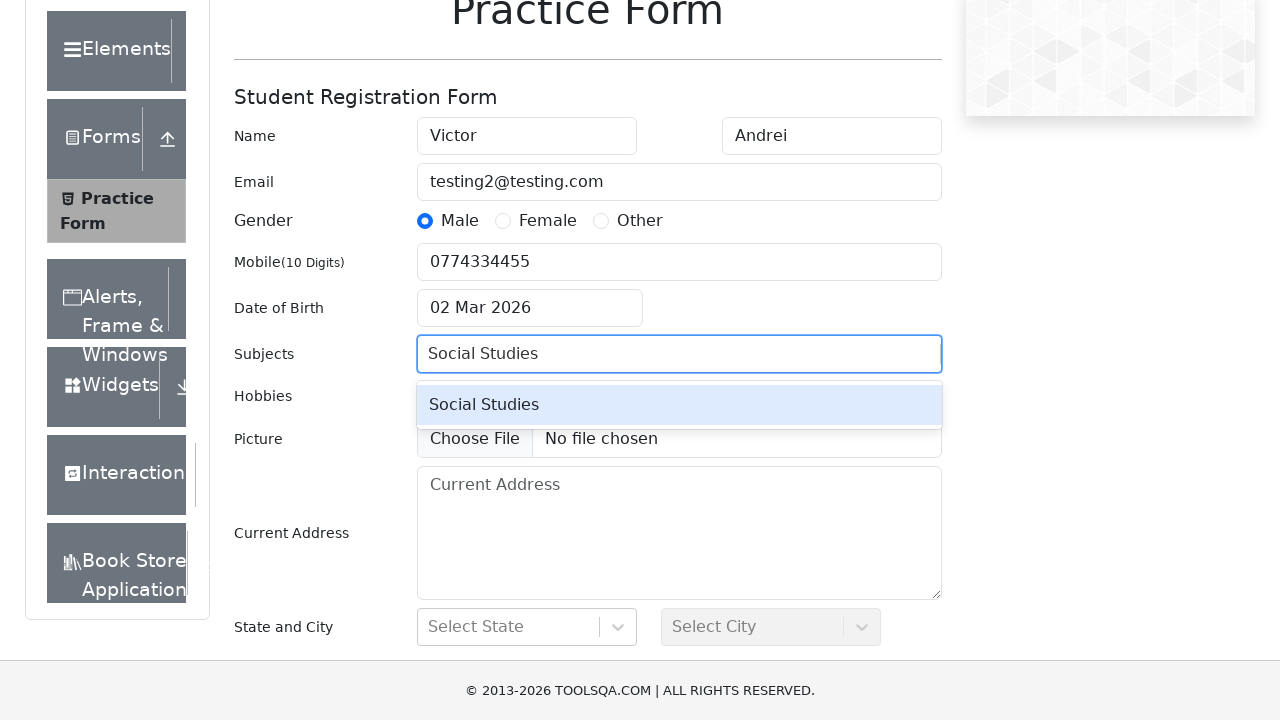

Pressed Enter to confirm Subjects selection
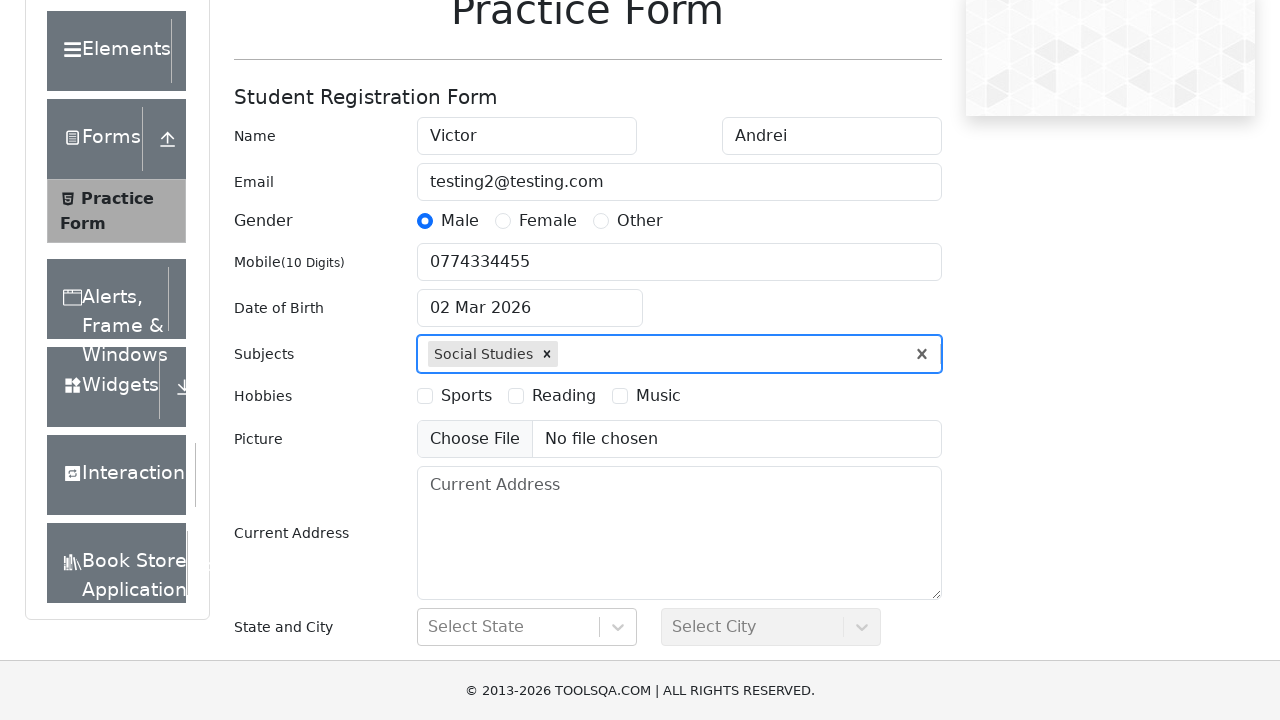

Clicked State dropdown to open it at (430, 627) on #react-select-3-input
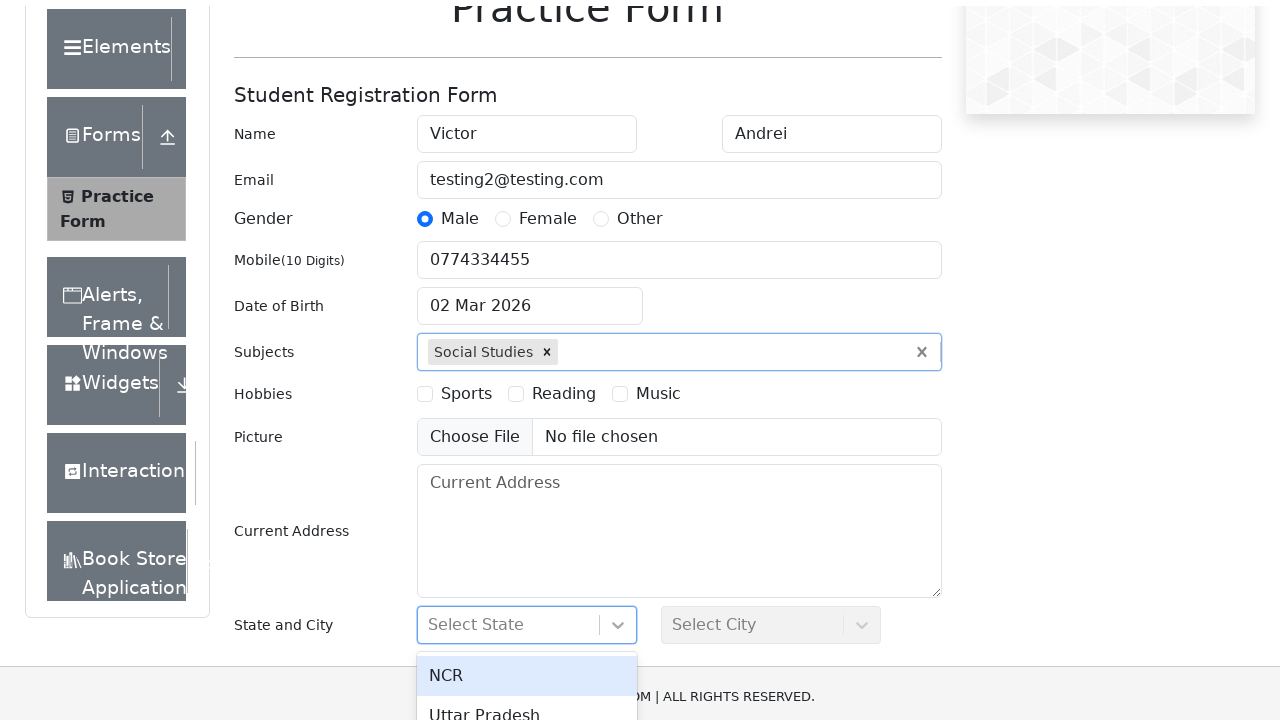

Filled State dropdown with 'NCR' on #react-select-3-input
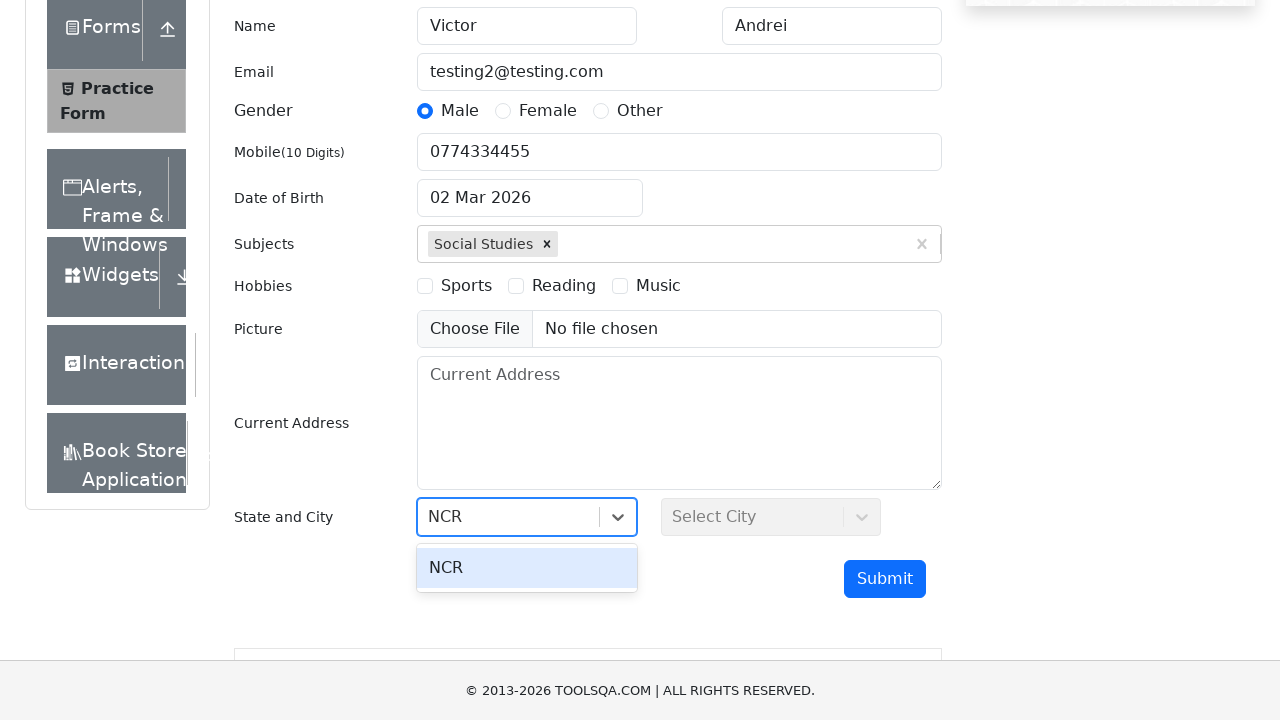

Pressed Enter to confirm State selection
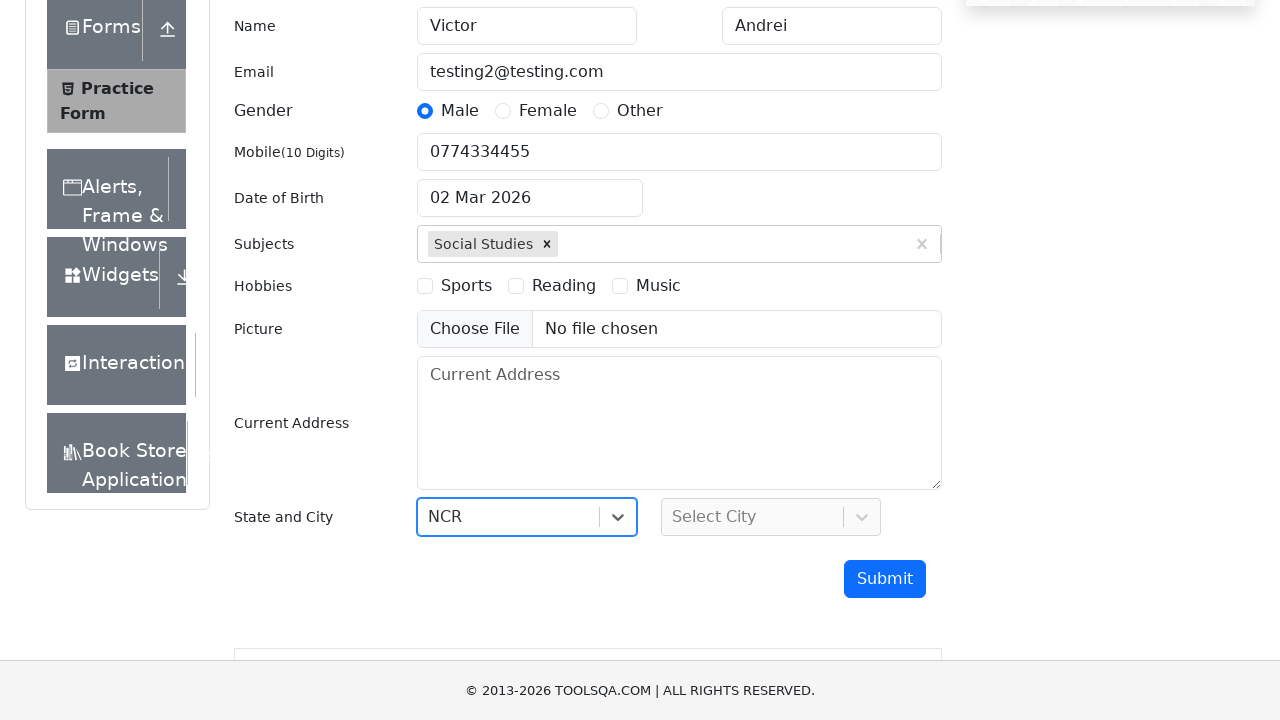

Clicked City dropdown to open it at (674, 517) on #react-select-4-input
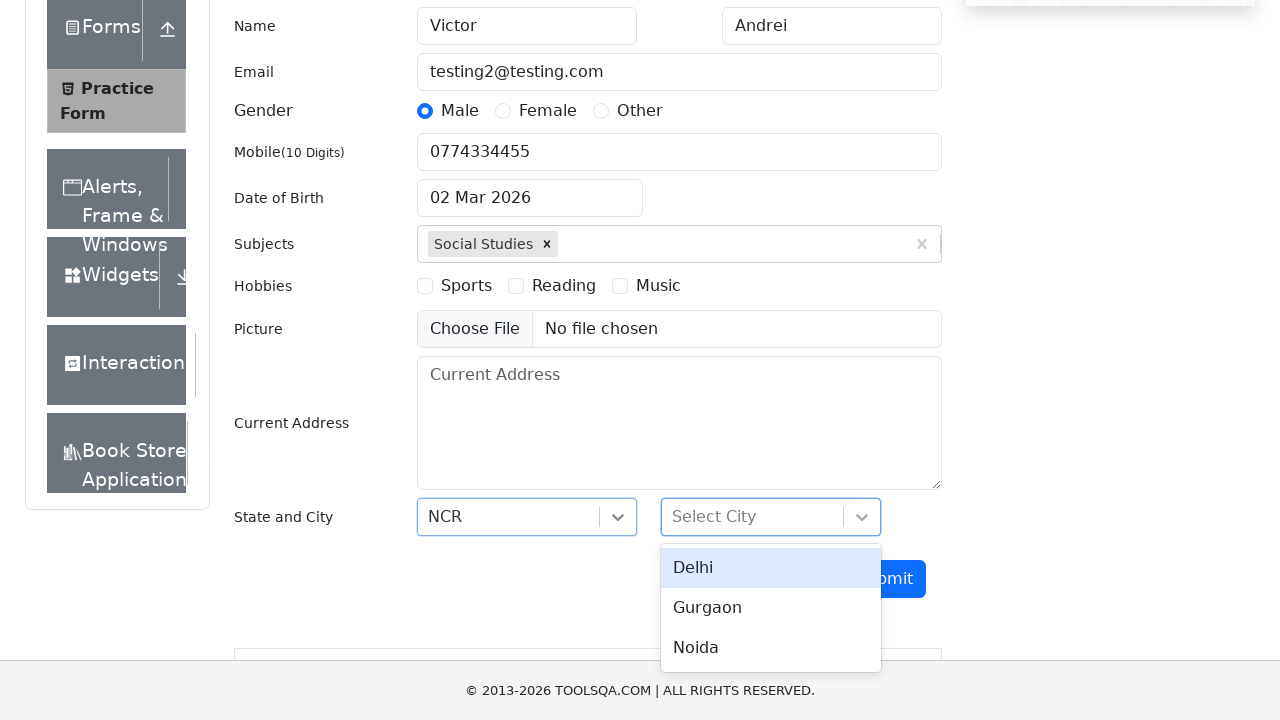

Filled City dropdown with 'Delhi' on #react-select-4-input
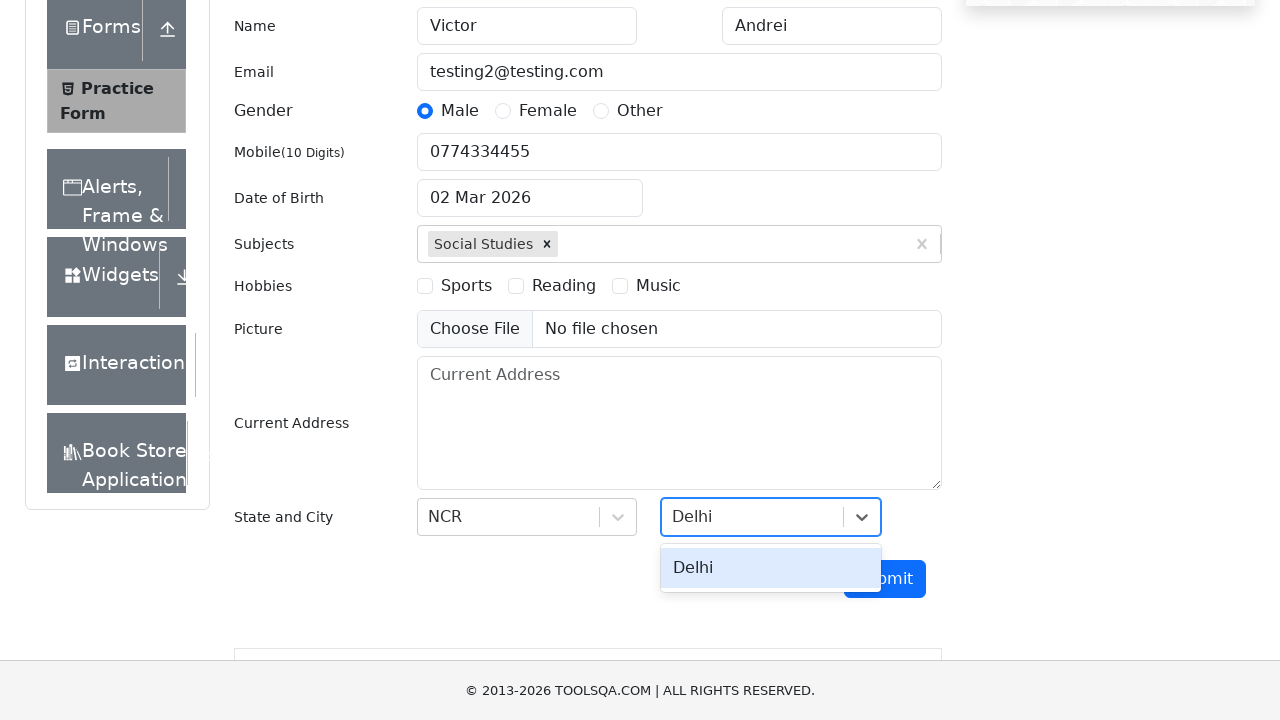

Pressed Enter to confirm City selection
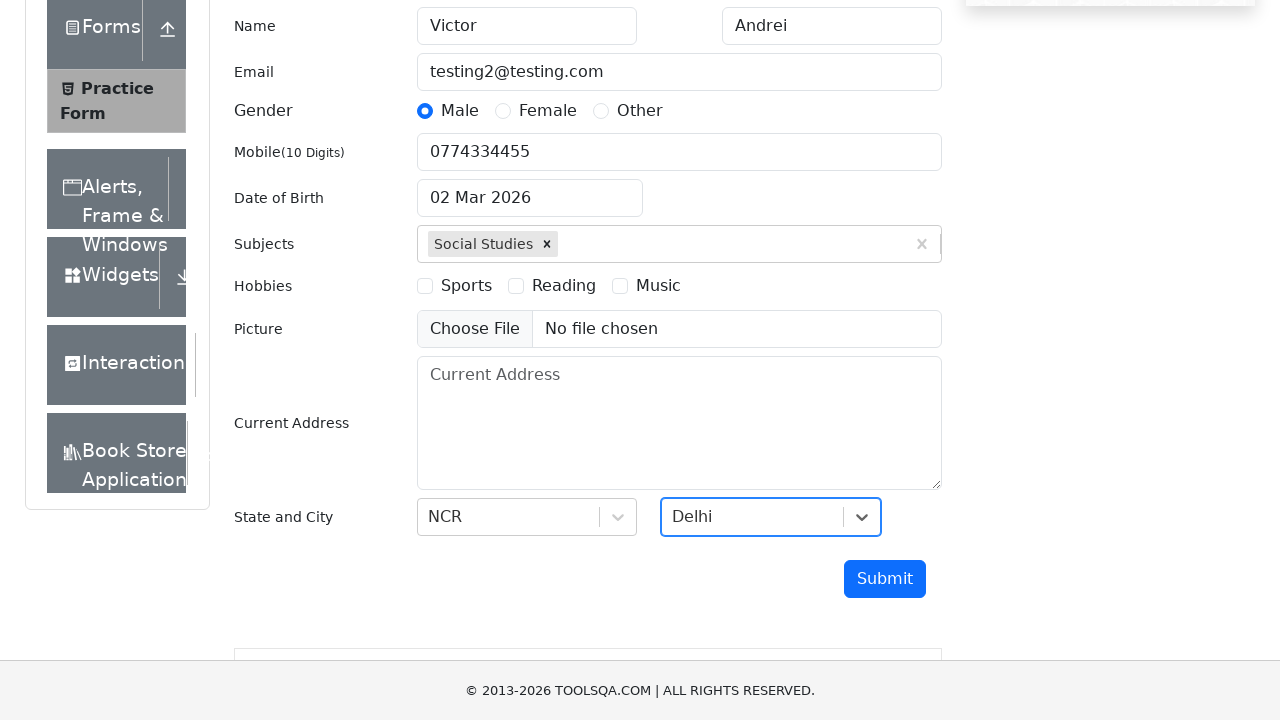

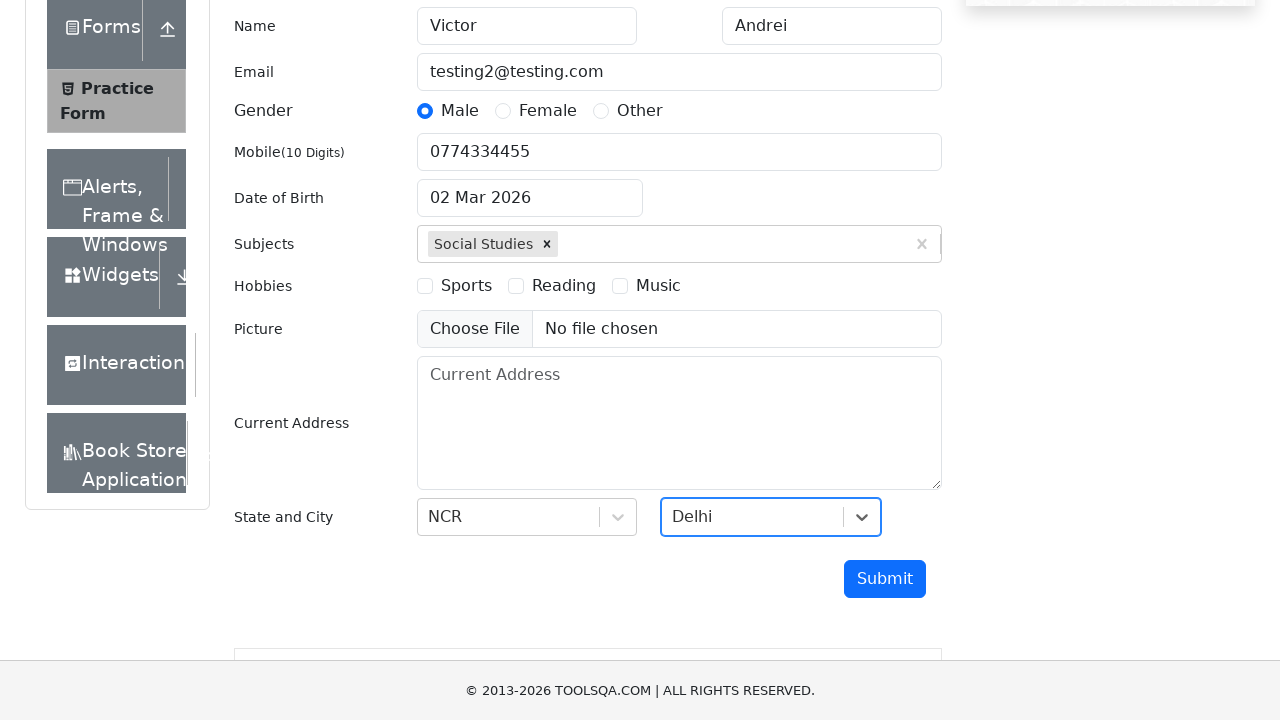